Navigates to the W3Schools HTML tables tutorial page and waits for the content to load, verifying the page is accessible.

Starting URL: https://www.w3schools.com/html/html_tables.asp

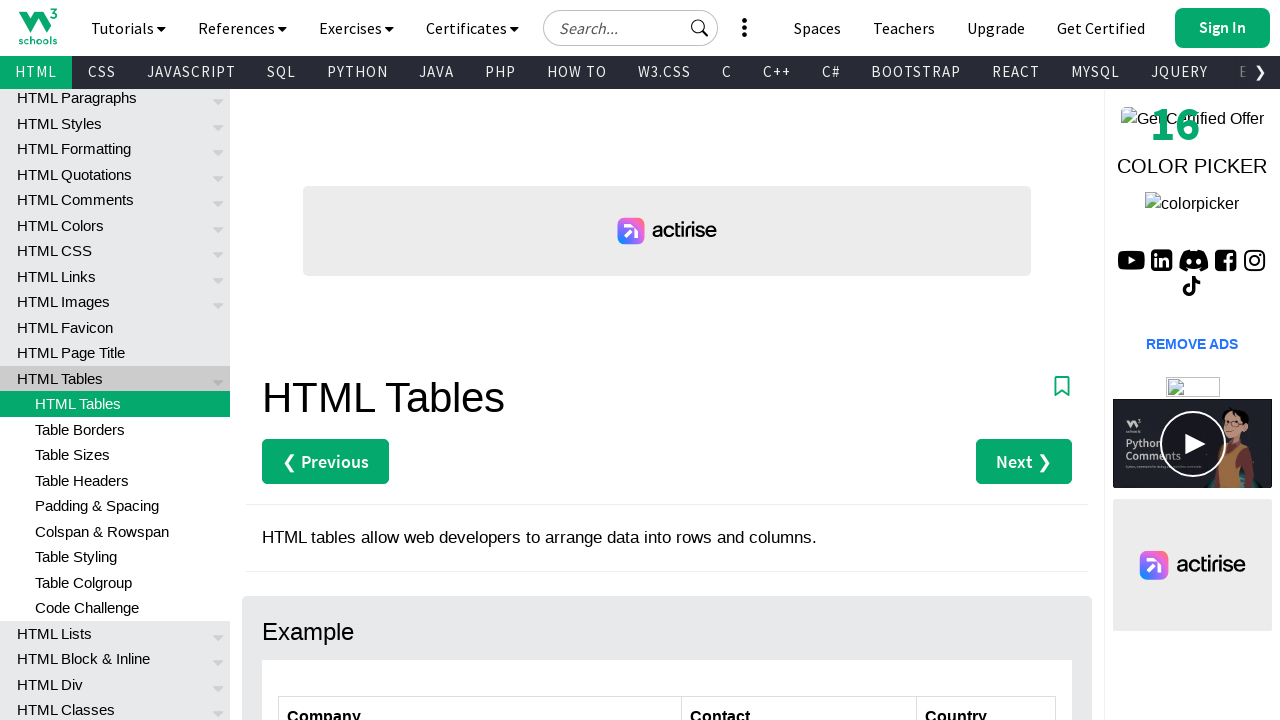

Navigated to W3Schools HTML tables tutorial page
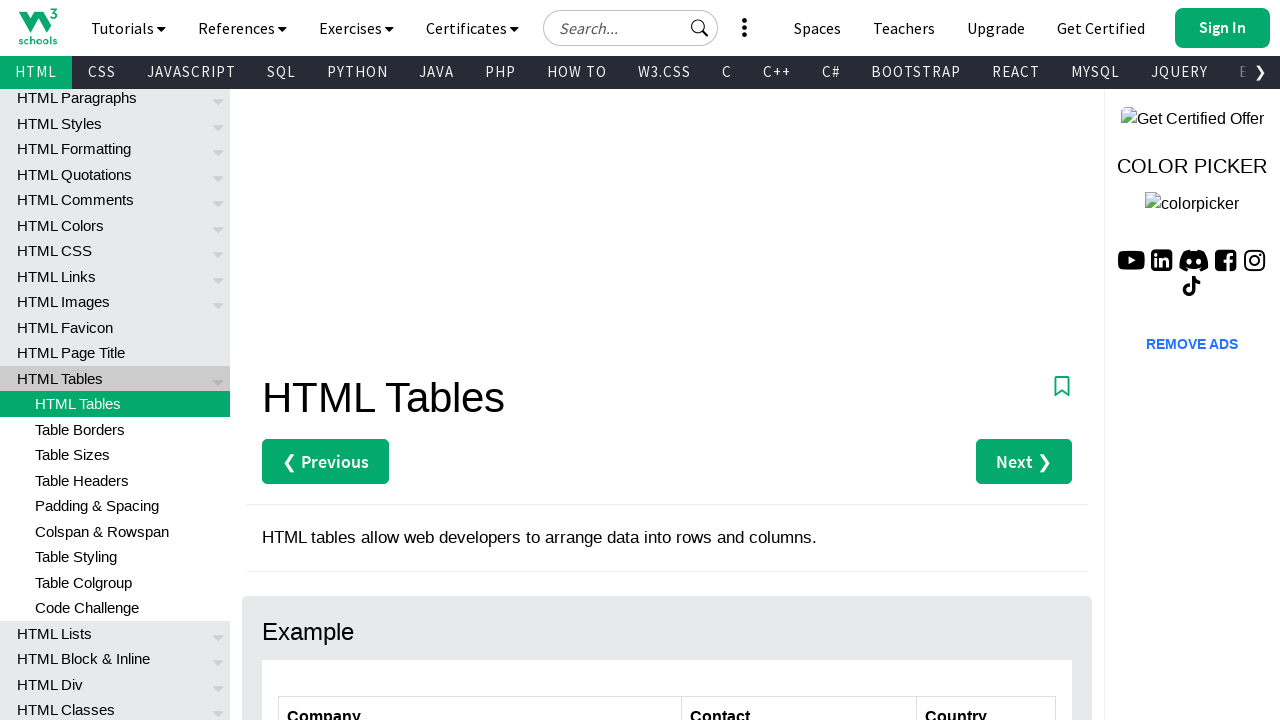

Page DOM content fully loaded
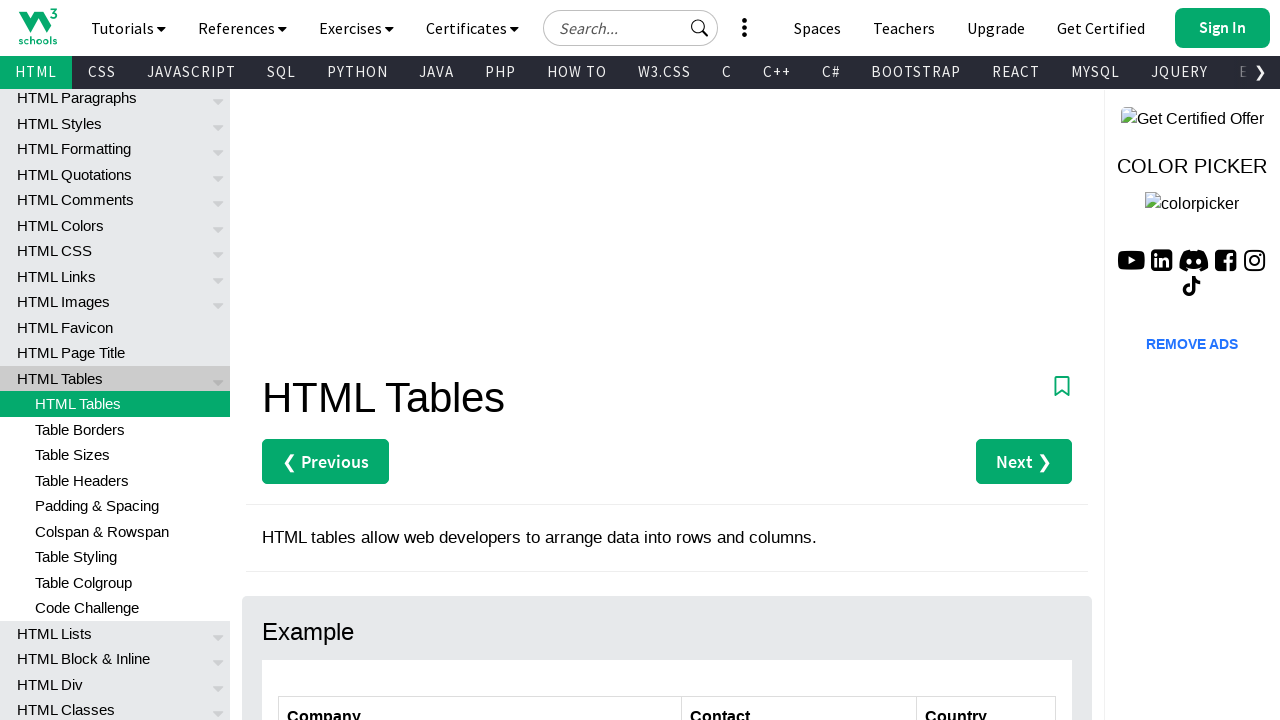

Main content table element appeared and is visible
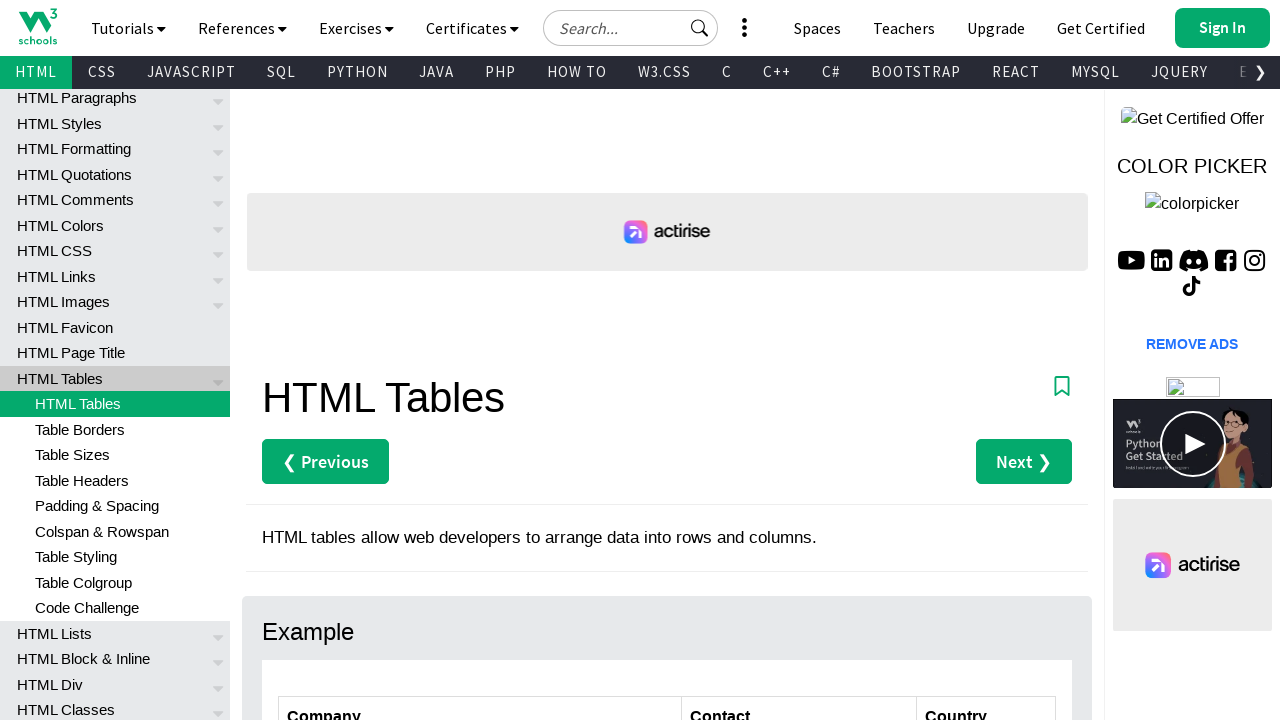

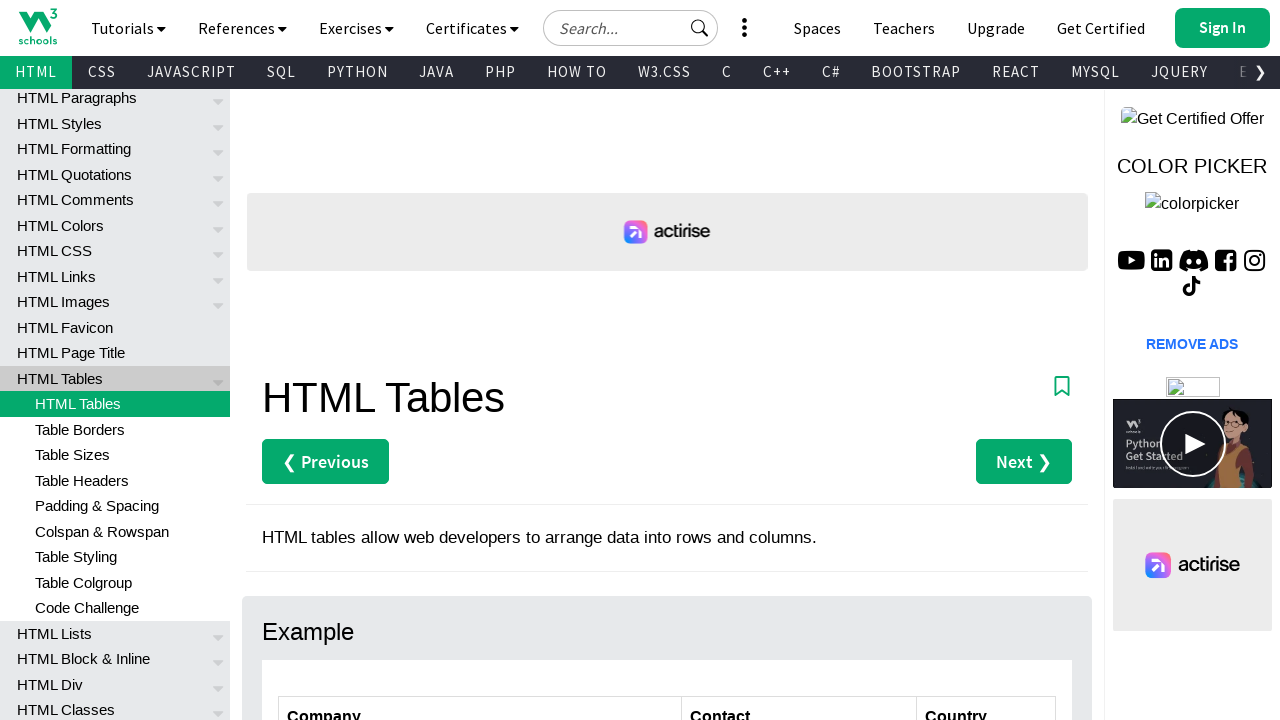